Tests different types of JavaScript alerts including simple alerts, confirmation dialogs, and prompt dialogs with text input

Starting URL: https://demo.automationtesting.in/Alerts.html

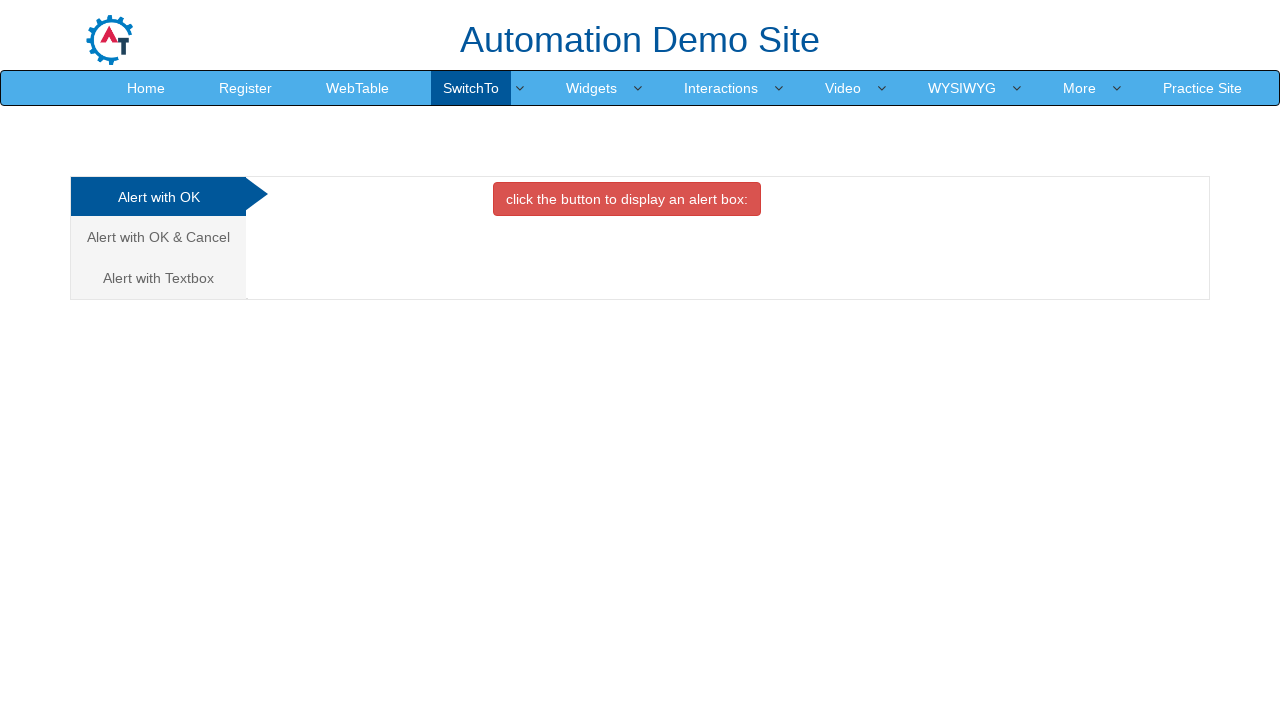

Clicked on first tab for simple alert test at (158, 197) on xpath=/html/body/div[1]/div/div/div/div[1]/ul/li[1]/a
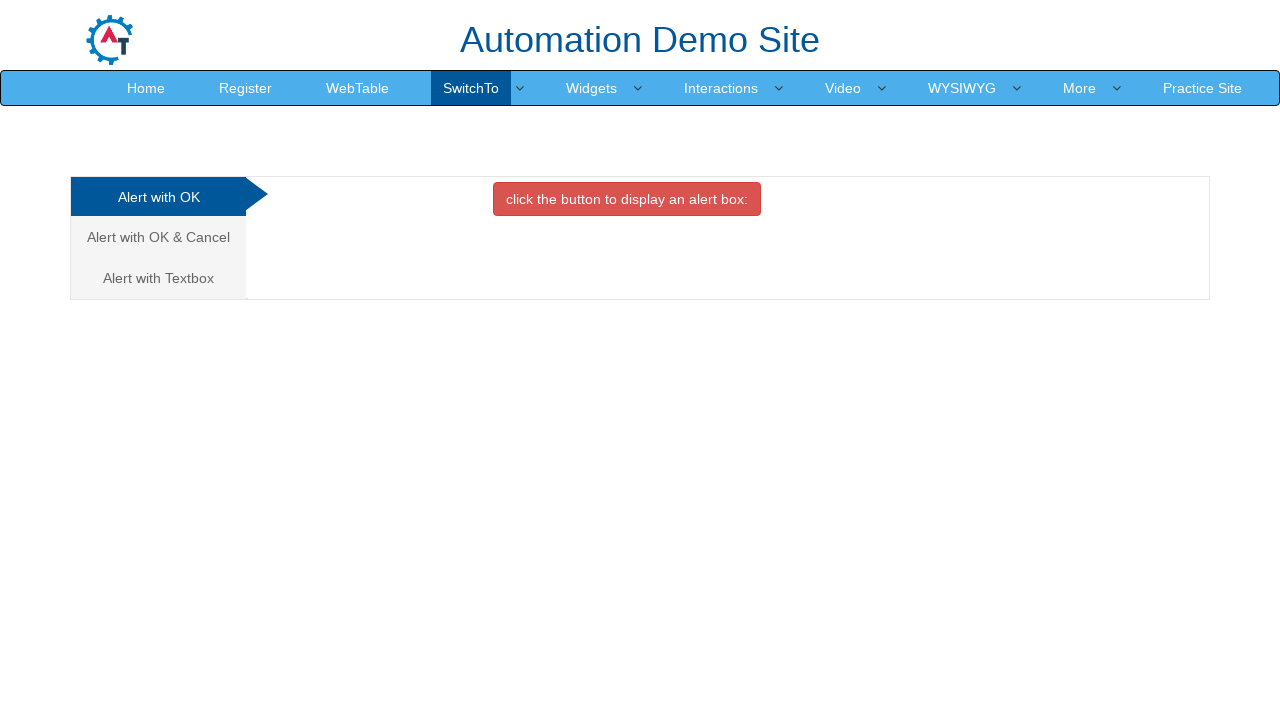

Clicked OK button to trigger simple alert at (627, 199) on //*[@id="OKTab"]/button
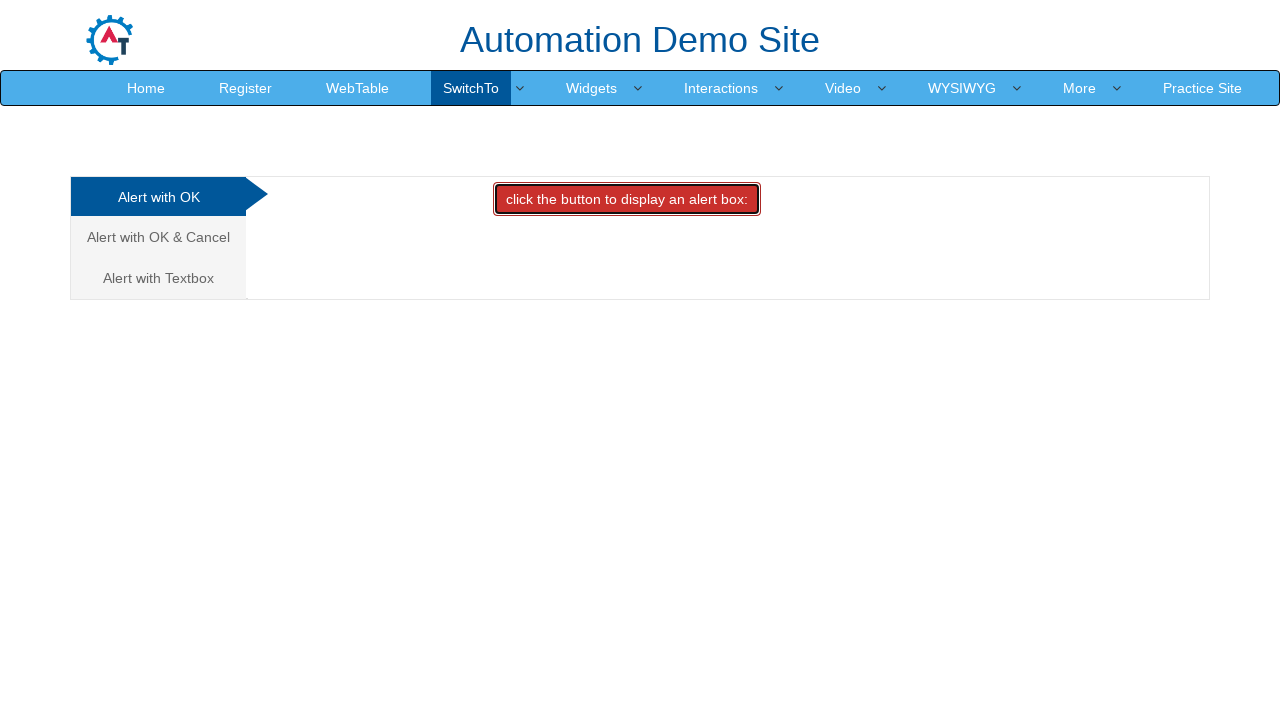

Set up dialog handler to accept alert
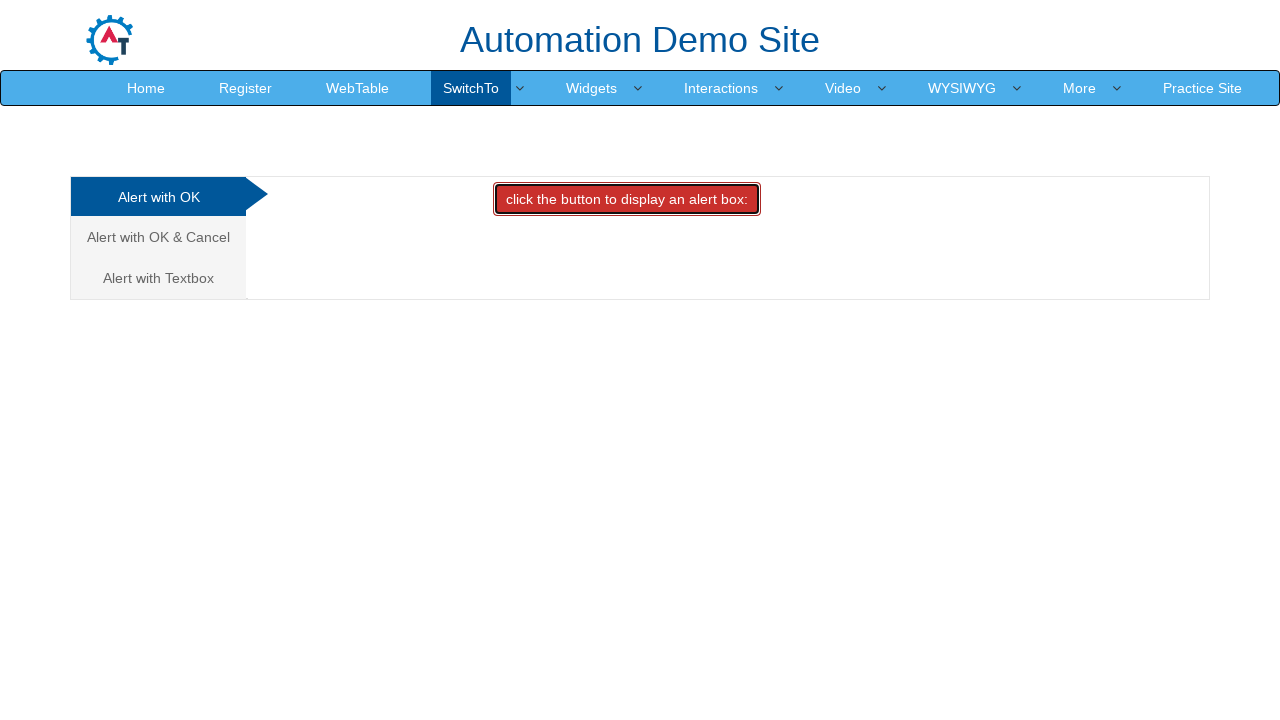

Waited for alert to be processed
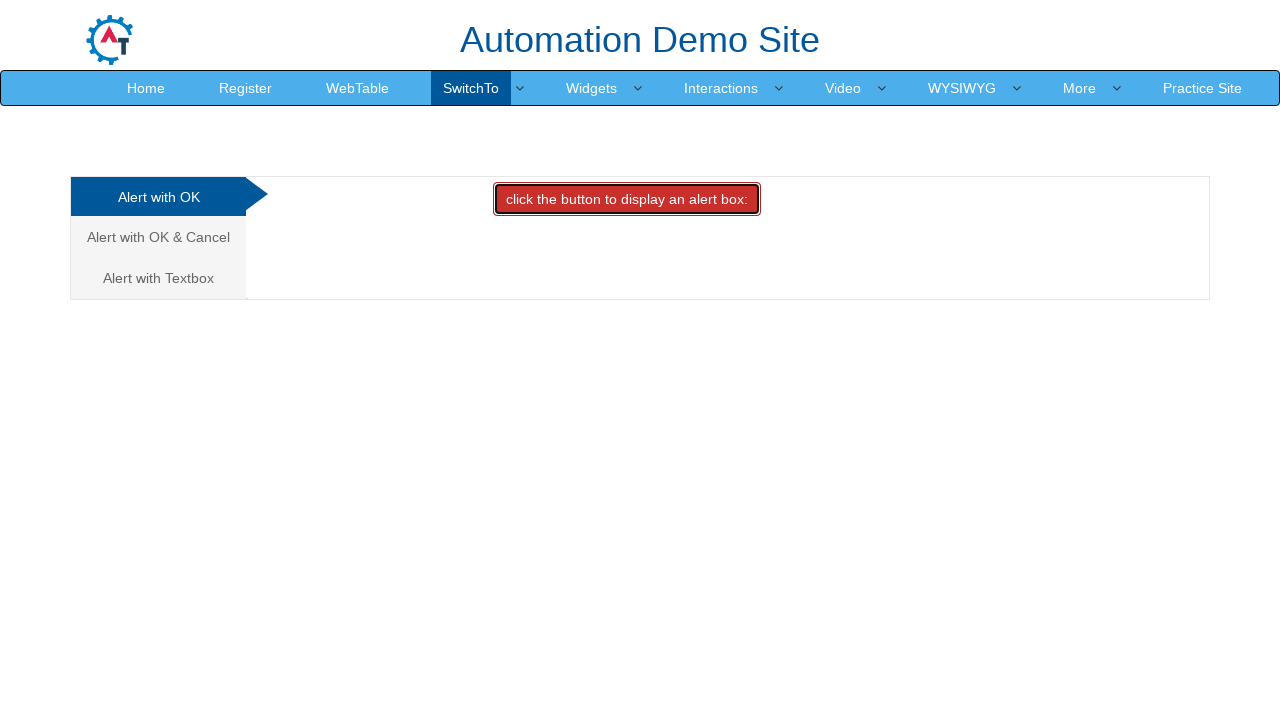

Clicked on second tab for confirmation dialog test at (158, 237) on xpath=/html/body/div[1]/div/div/div/div[1]/ul/li[2]/a
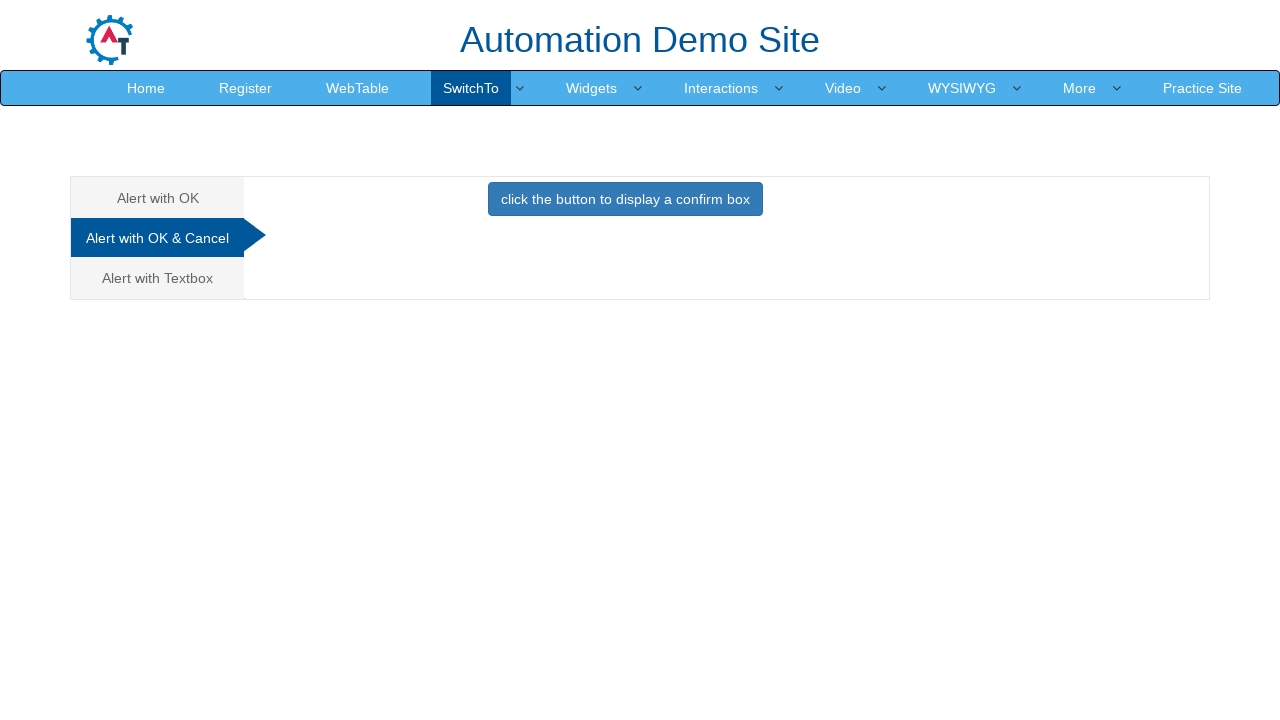

Clicked button to trigger confirmation dialog at (625, 199) on //*[@id="CancelTab"]/button
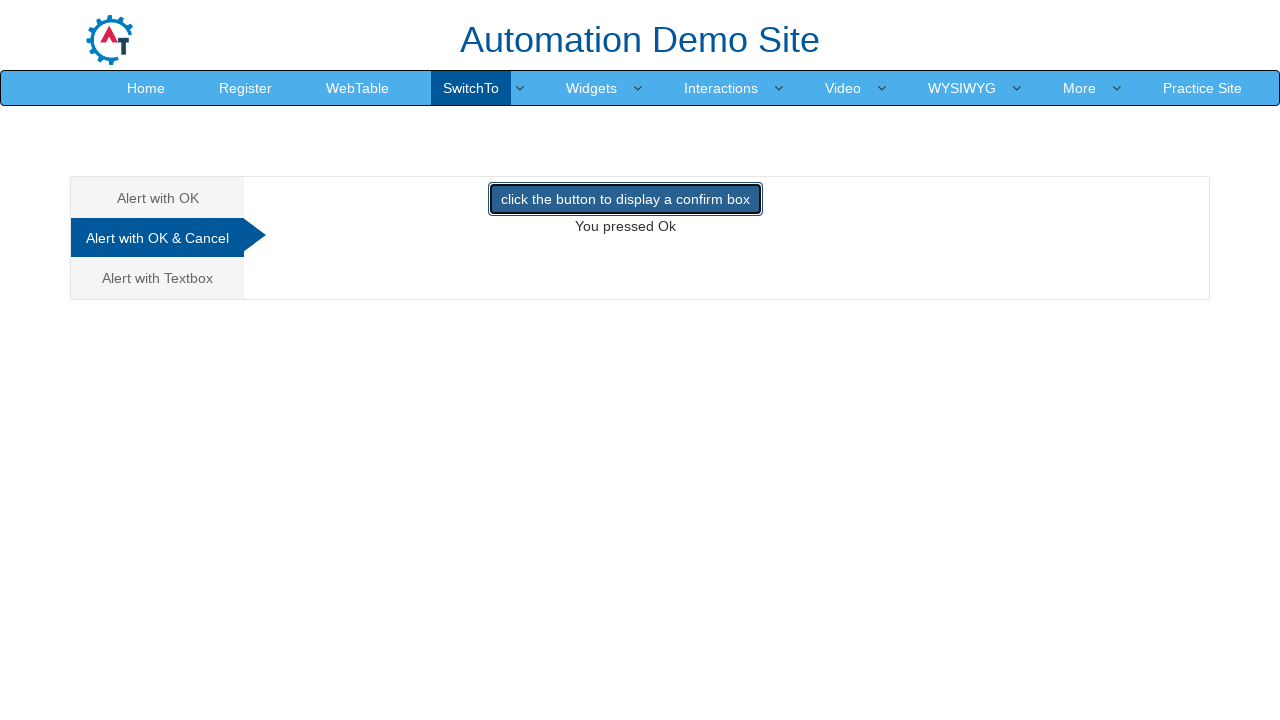

Set up dialog handler to dismiss confirmation dialog
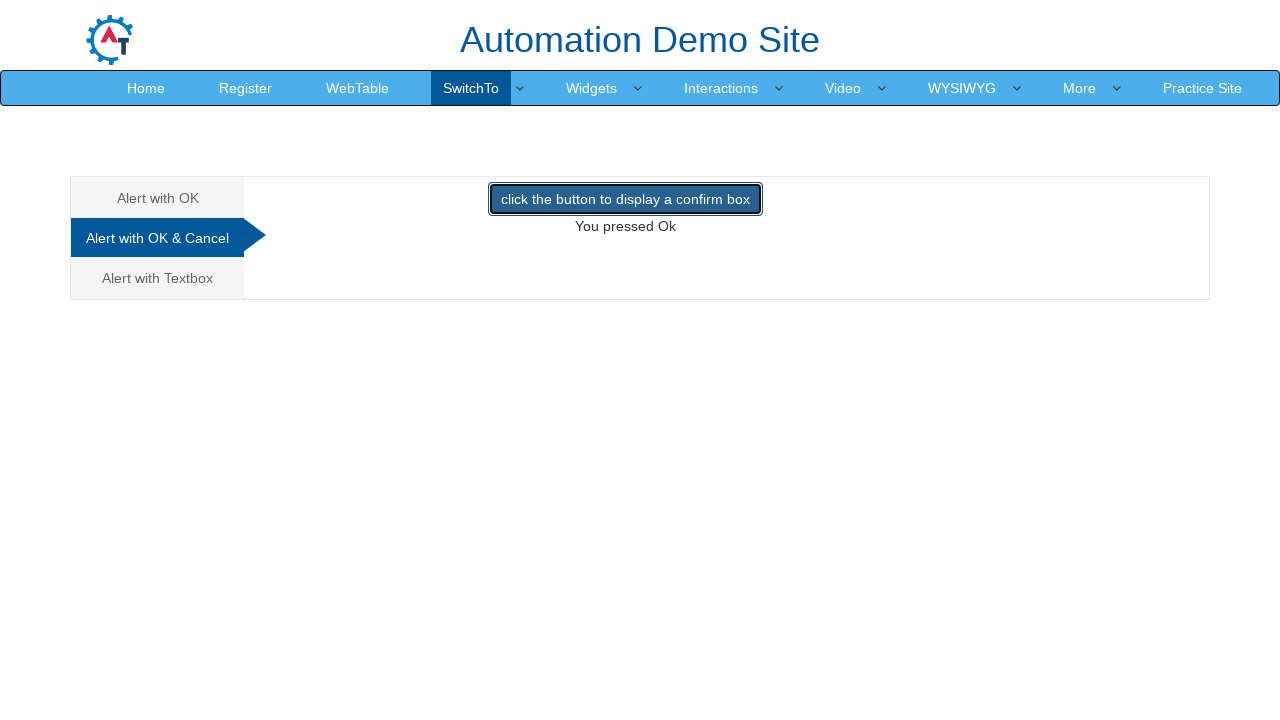

Waited for confirmation dialog to be processed
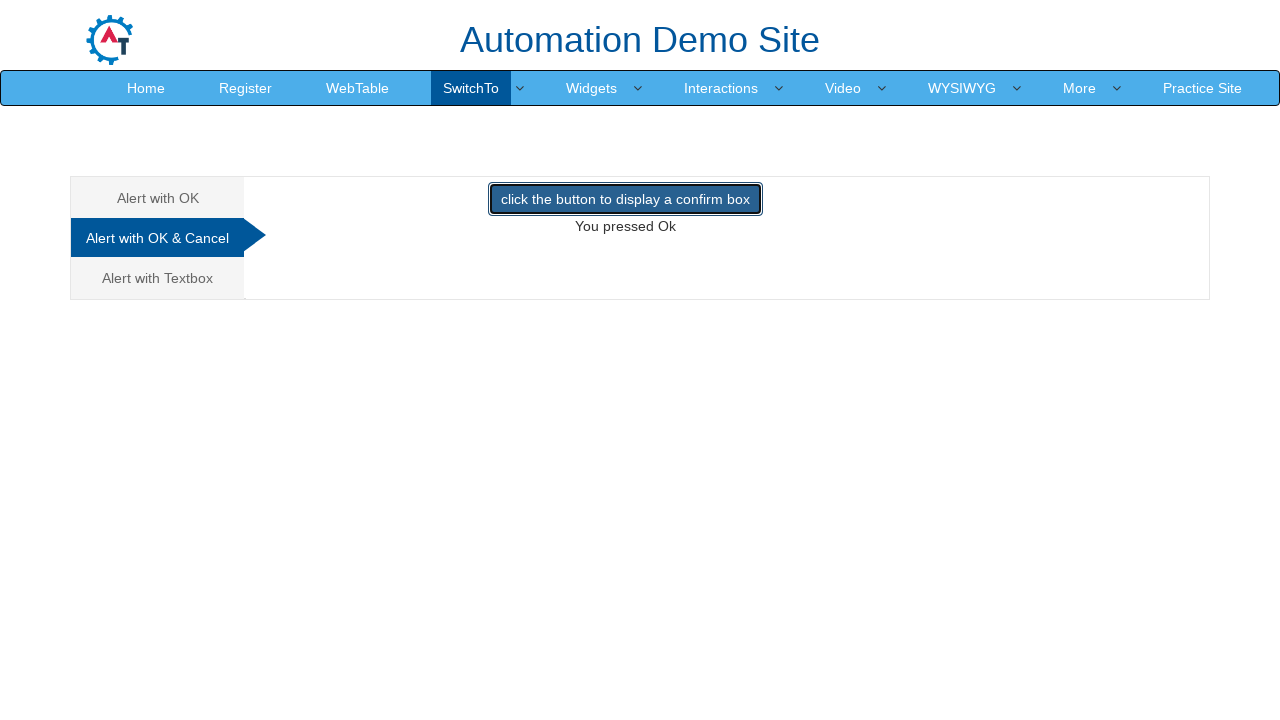

Clicked on third tab for prompt dialog test at (158, 278) on xpath=/html/body/div[1]/div/div/div/div[1]/ul/li[3]/a
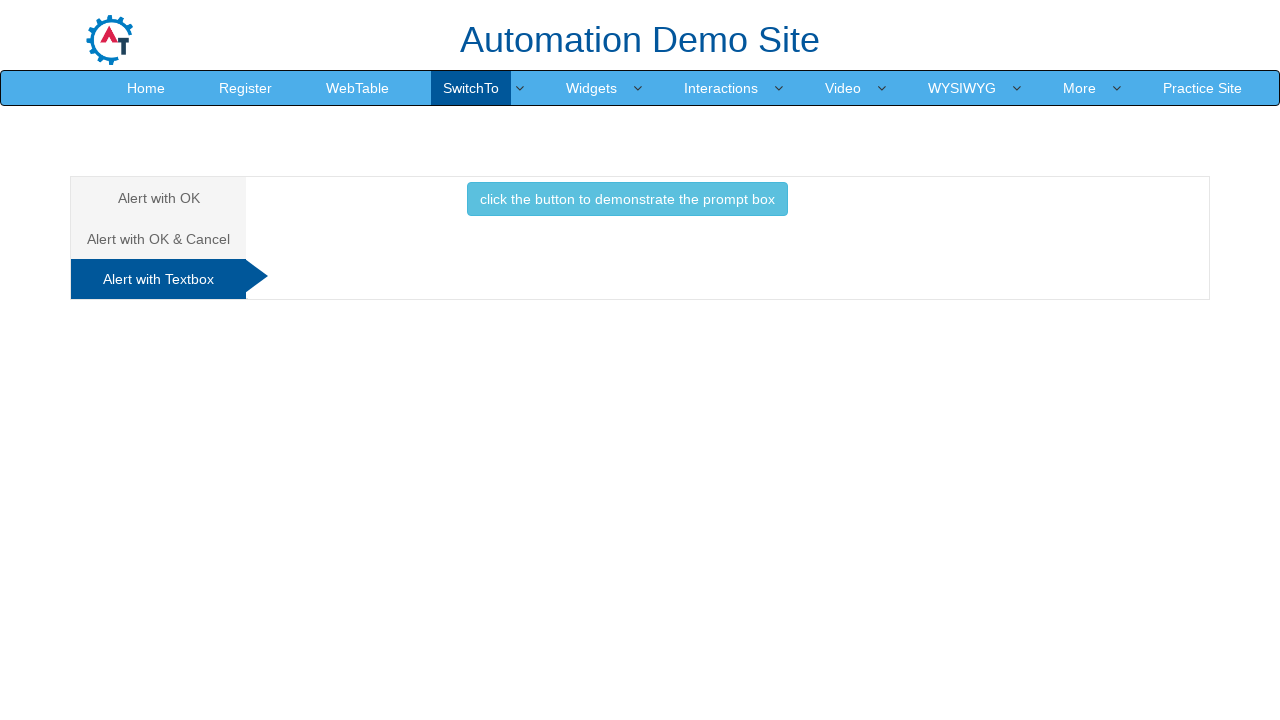

Set up dialog handler to accept prompt with text 'Naveen'
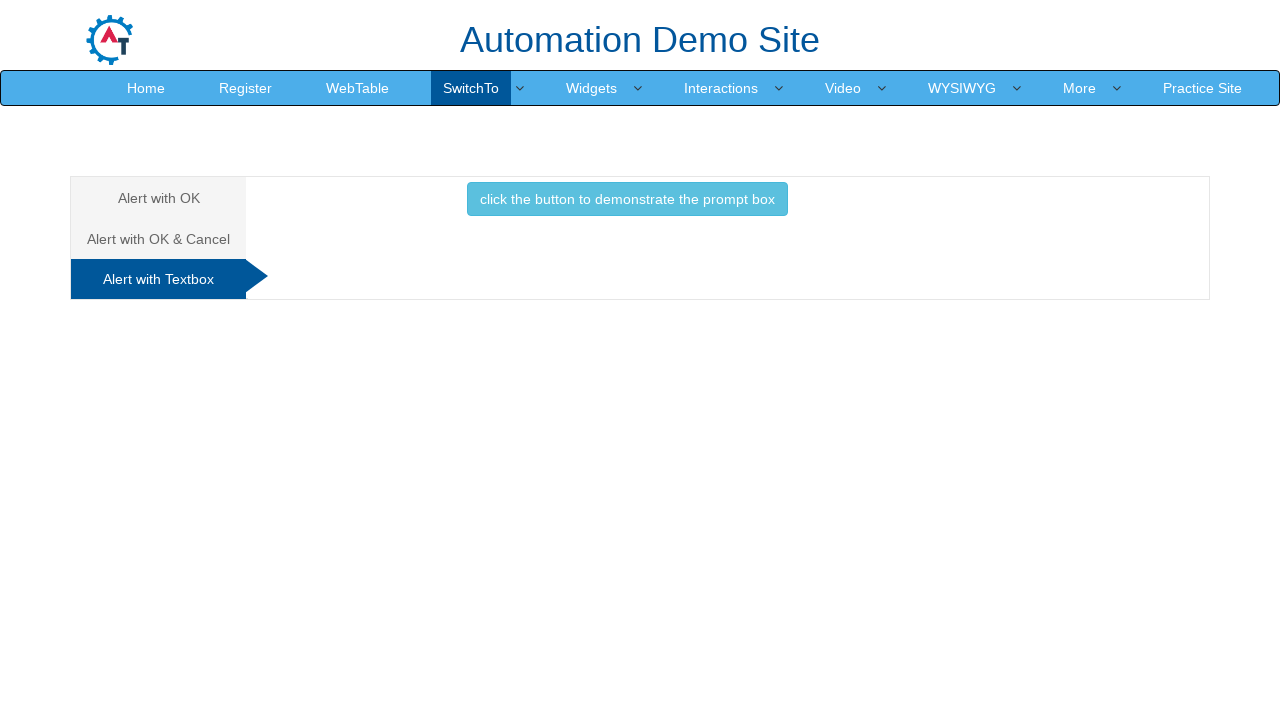

Clicked button to trigger prompt dialog at (627, 199) on //*[@id="Textbox"]/button
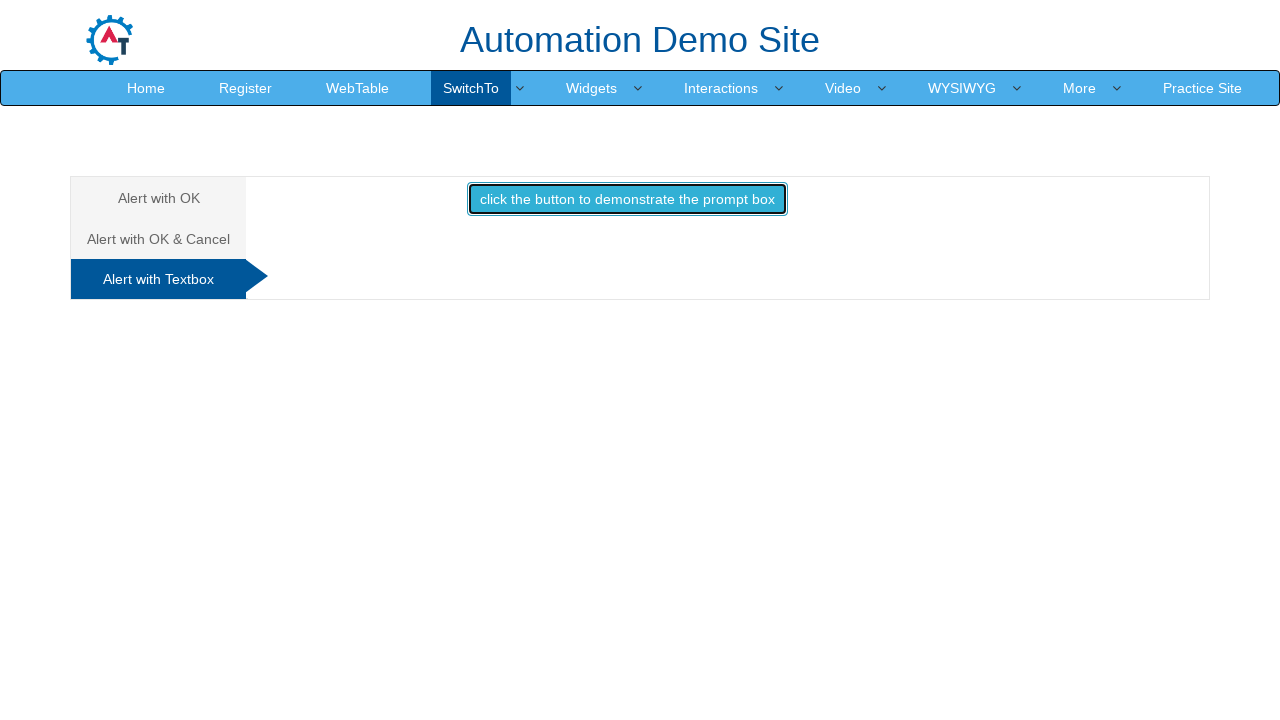

Waited for prompt dialog to be processed
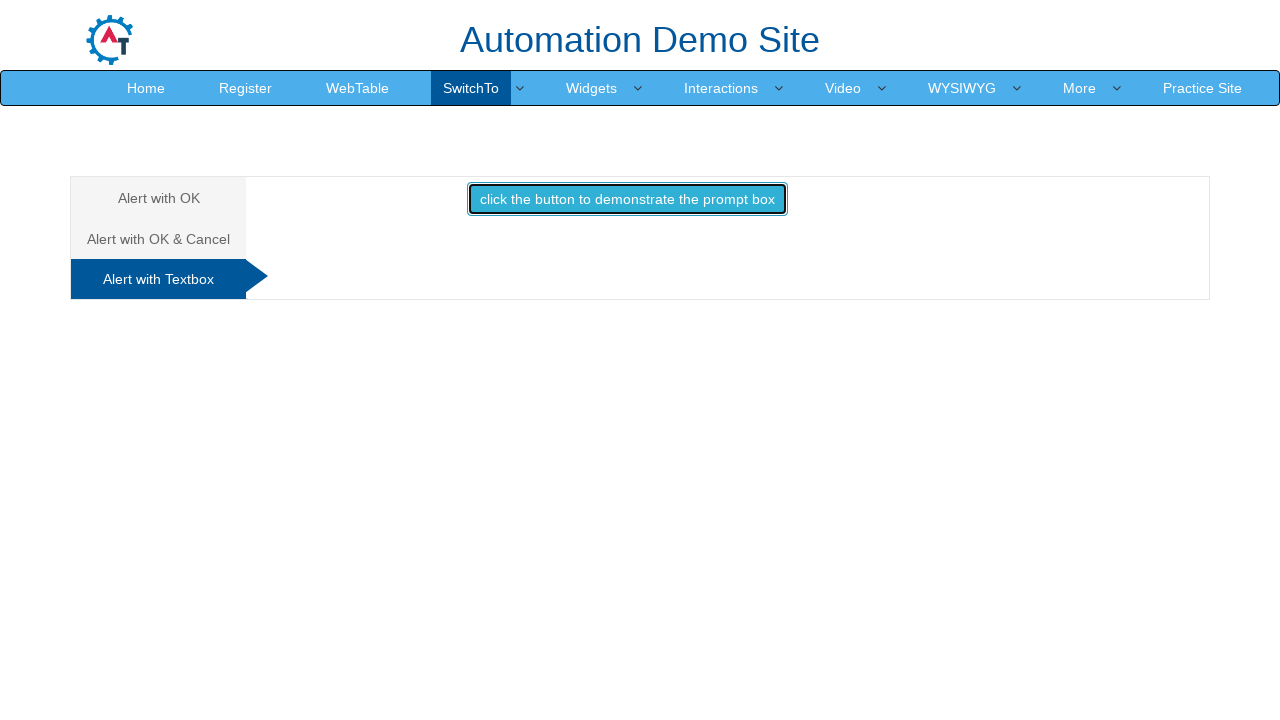

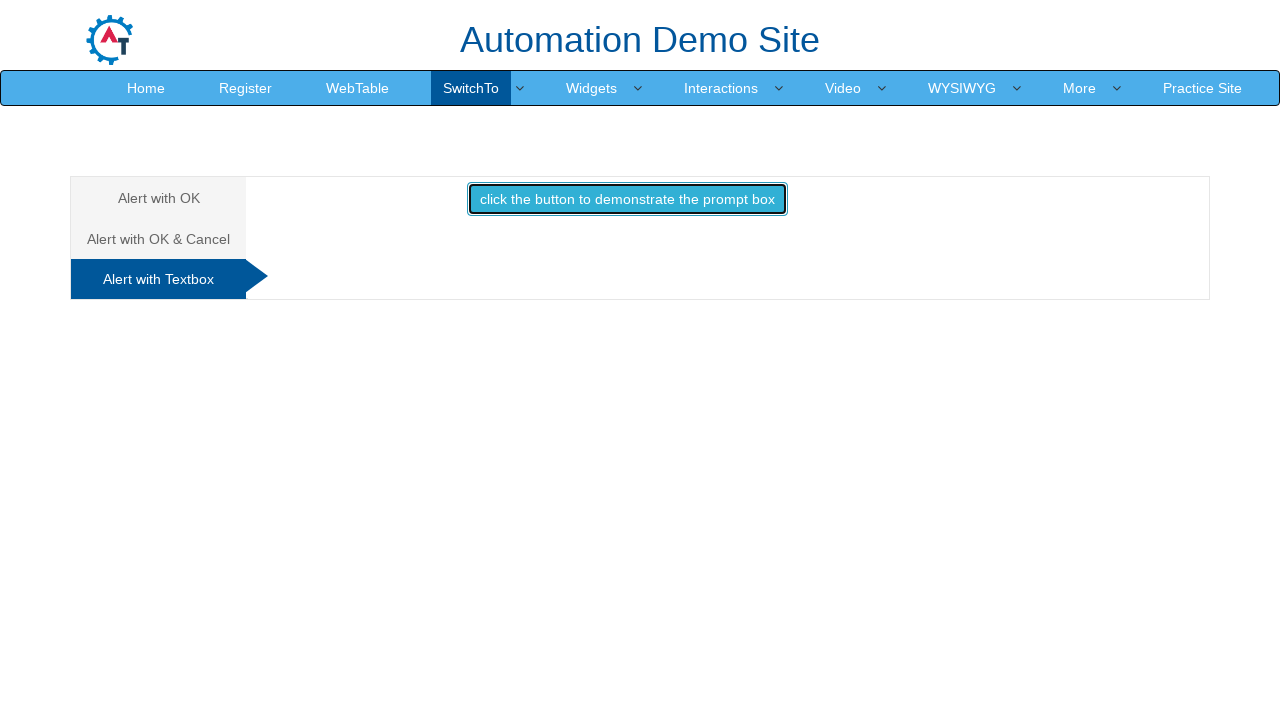